Navigates to the Harley-Davidson India homepage and verifies the page loads successfully.

Starting URL: https://www.harley-davidson.com/in/en/index.html

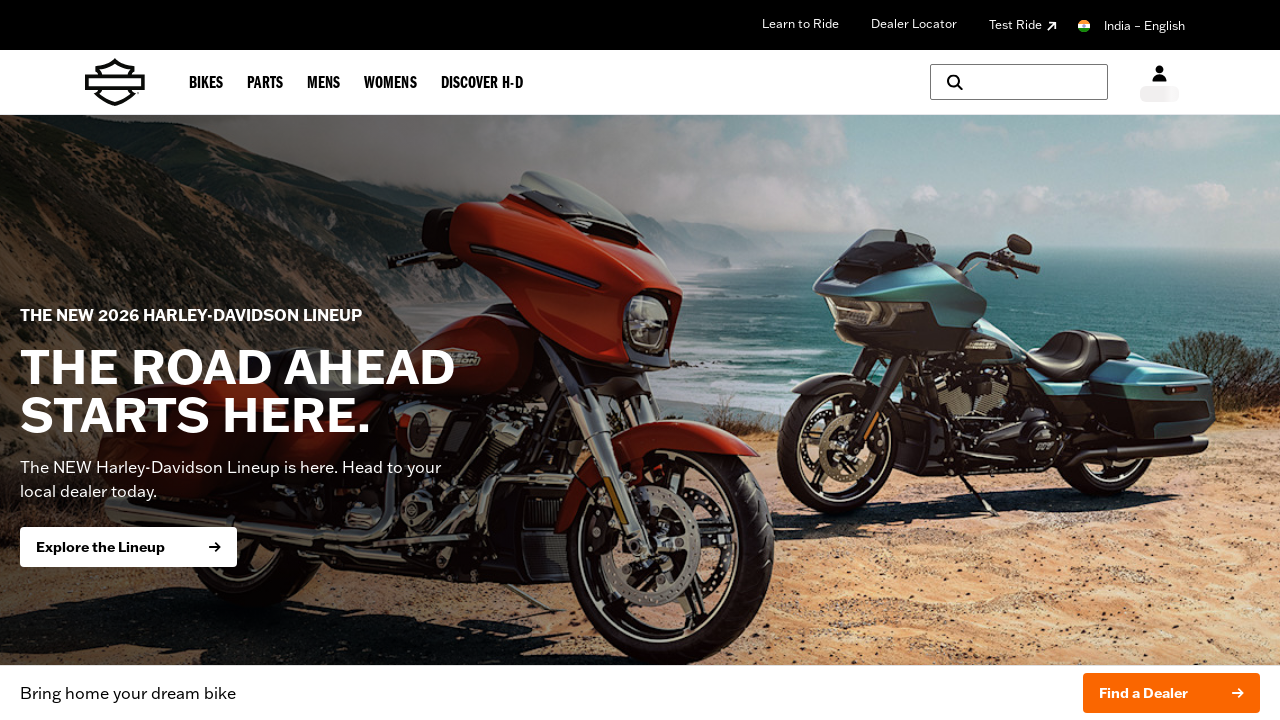

Waited for page DOM content to load
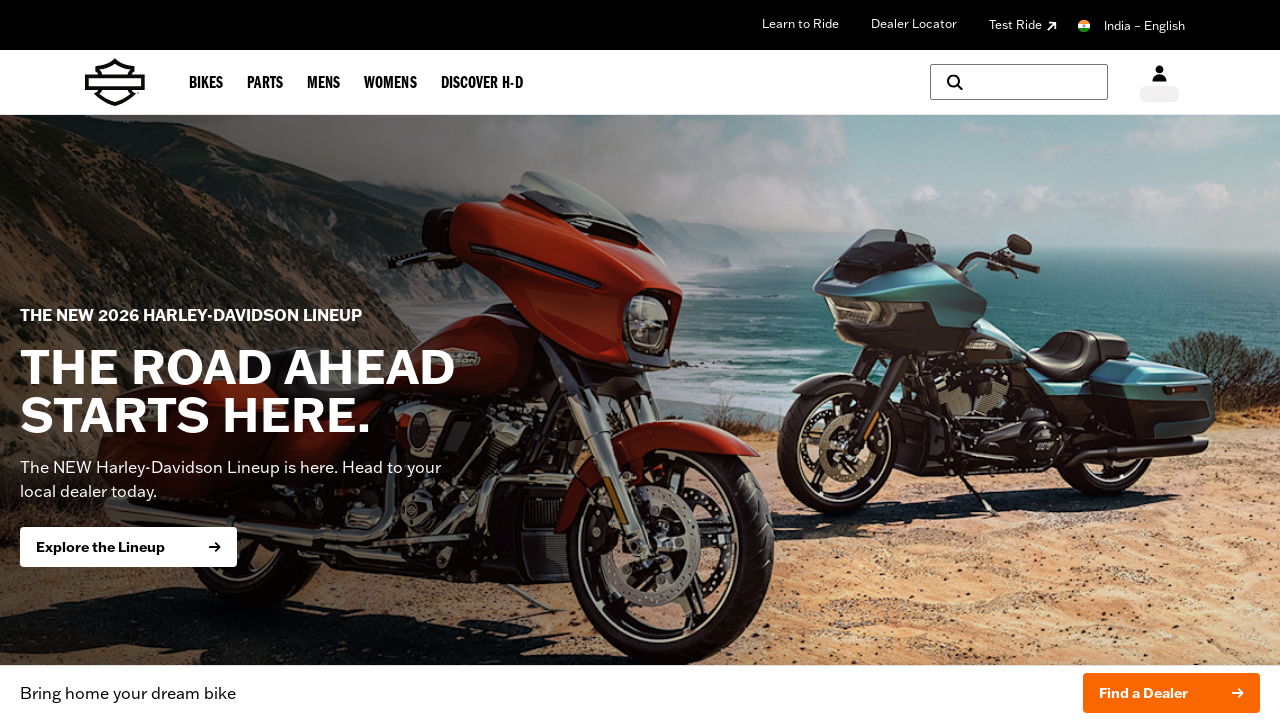

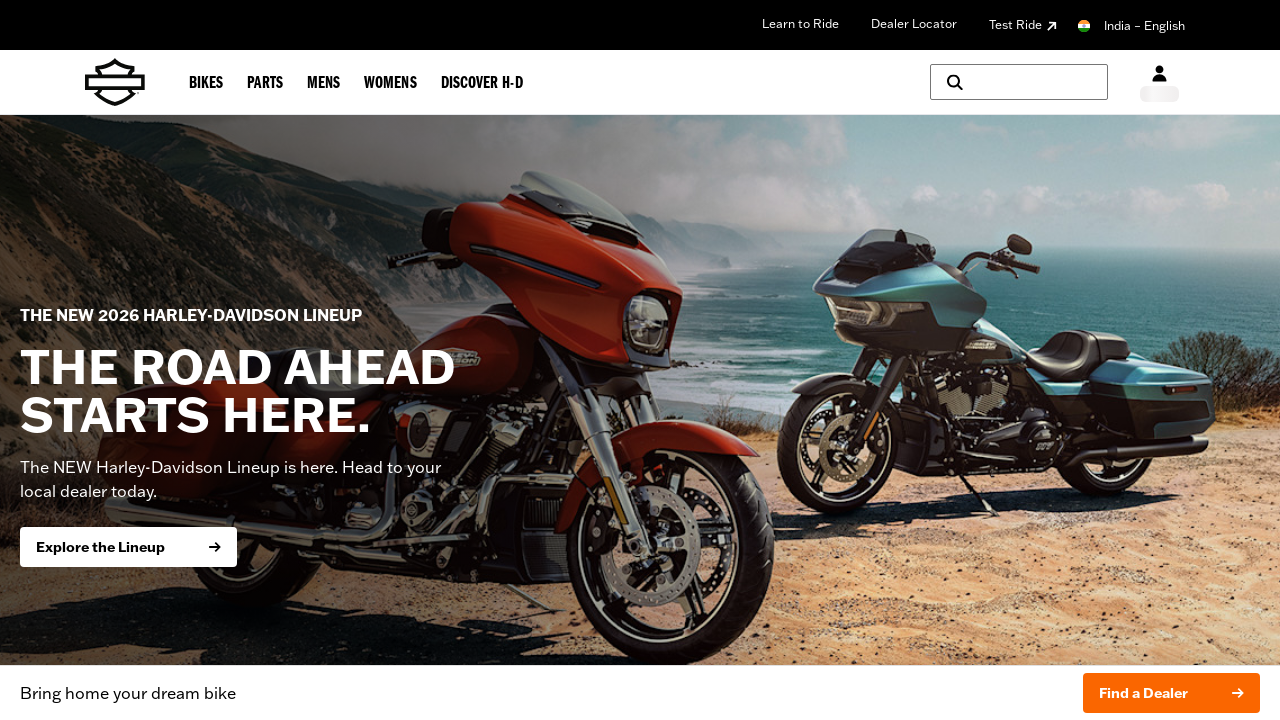